Tests scrolling to specific elements, clicking buttons, and validating text content on the Techtorial Academy website

Starting URL: https://www.techtorialacademy.com/

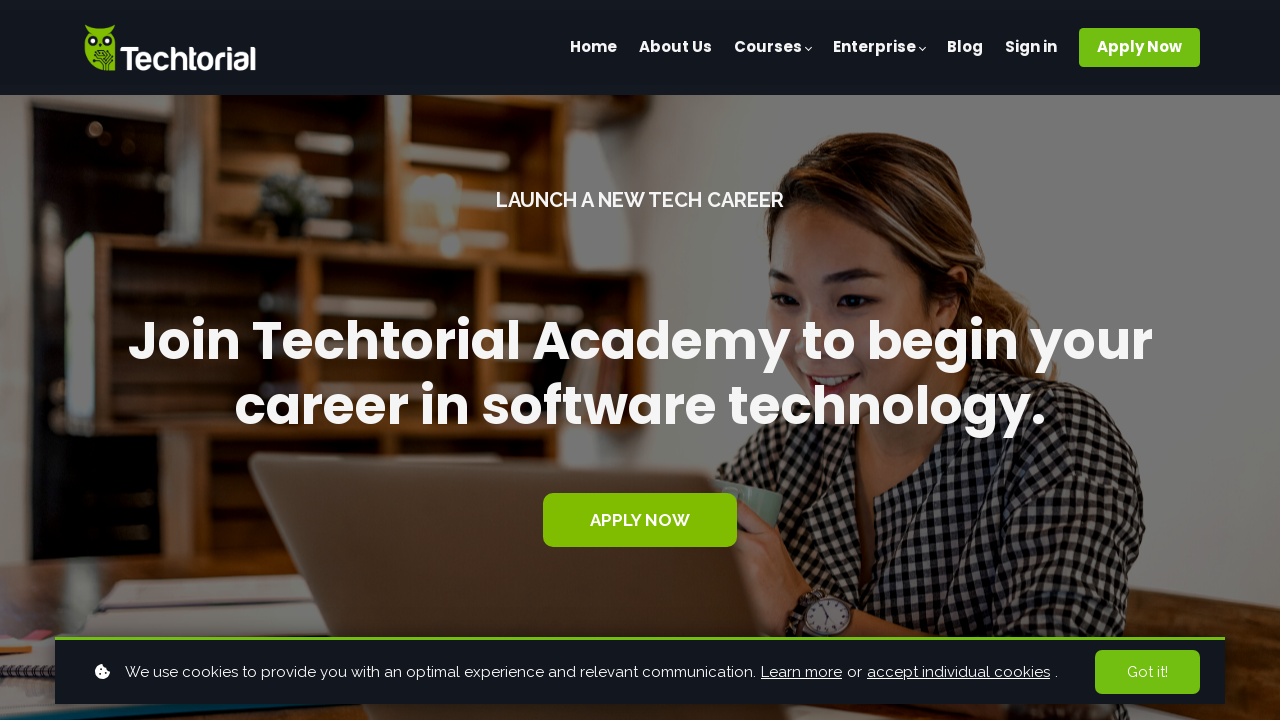

Scrolled to Corporate Training text element
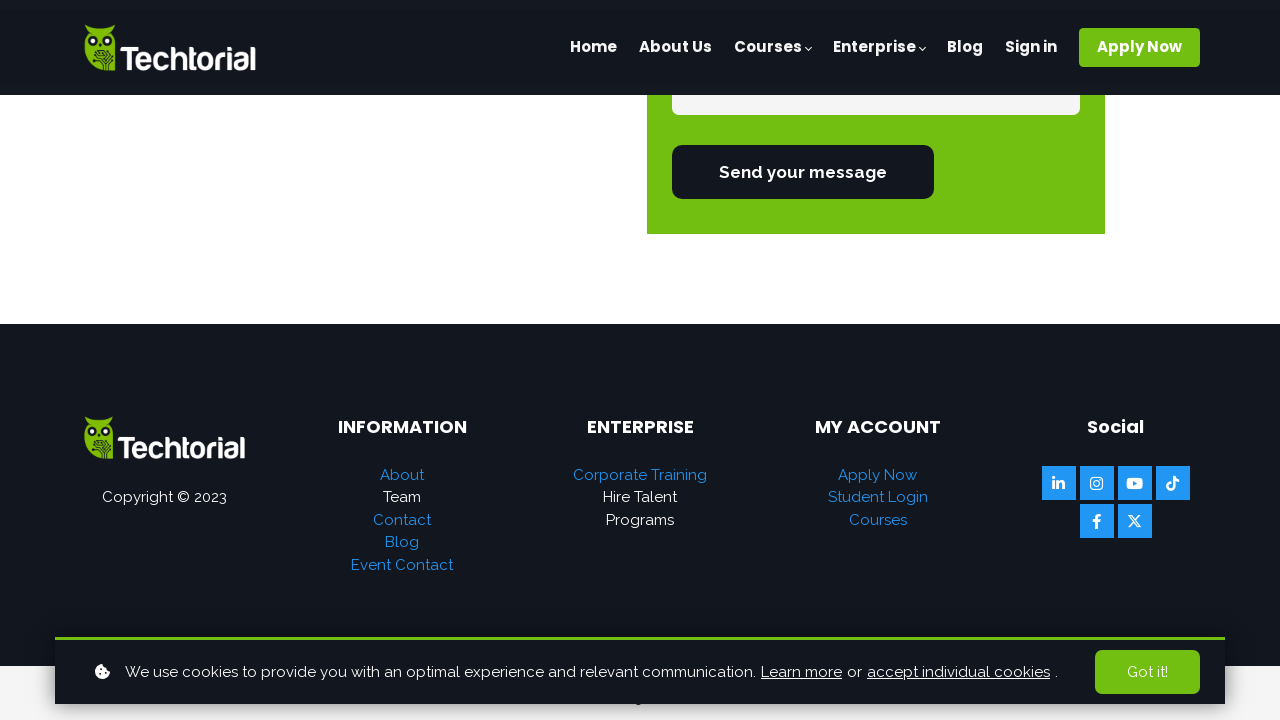

Retrieved Corporate Training text content
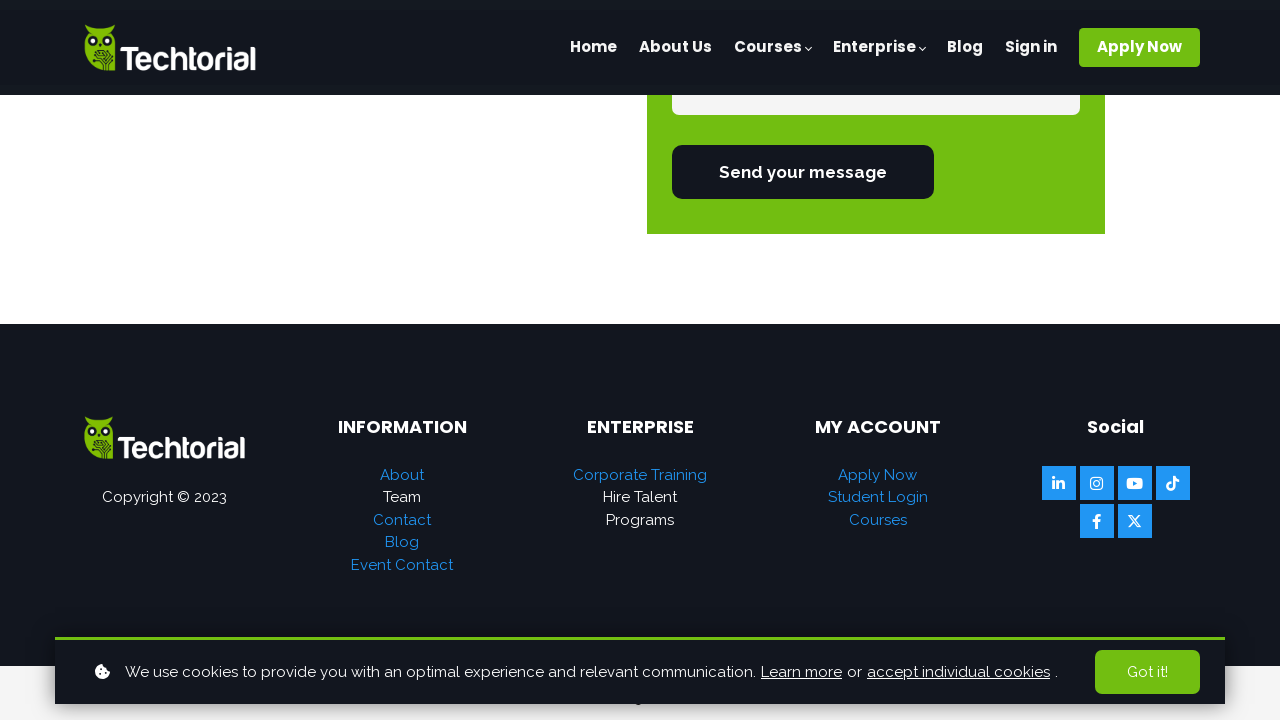

Verified Corporate Training text matches expected value
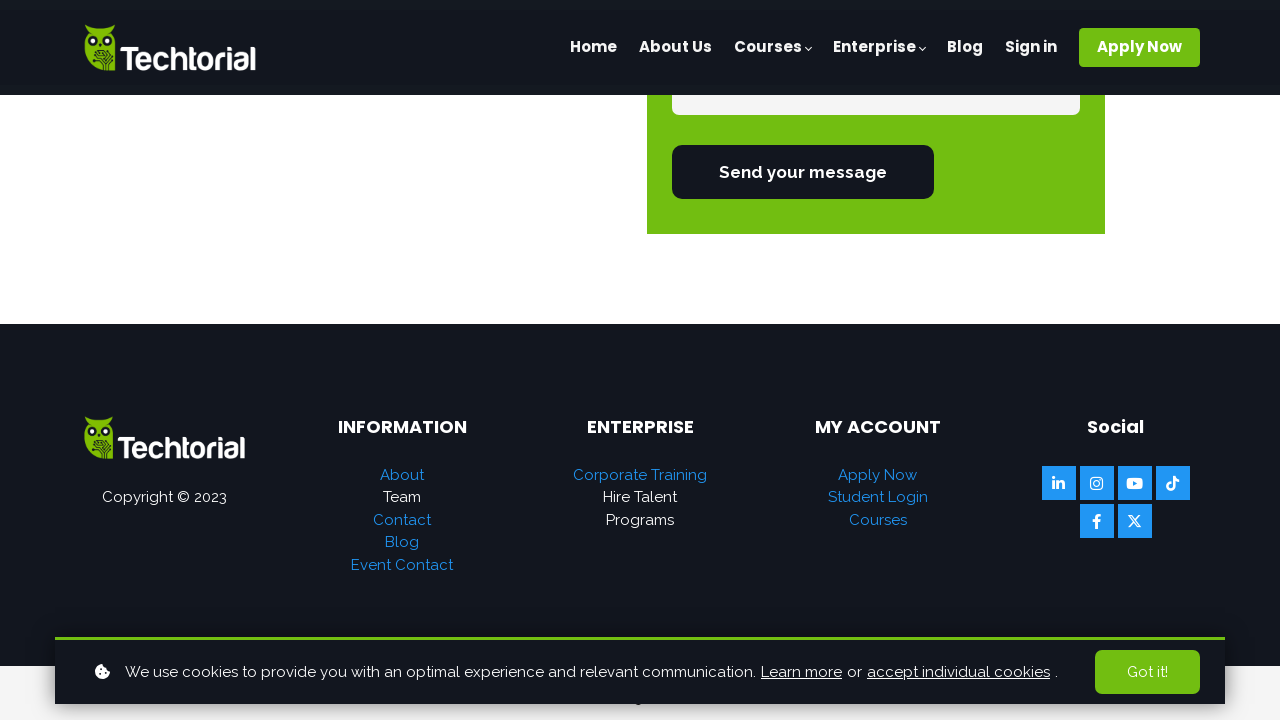

Waited 2000ms for page elements to load
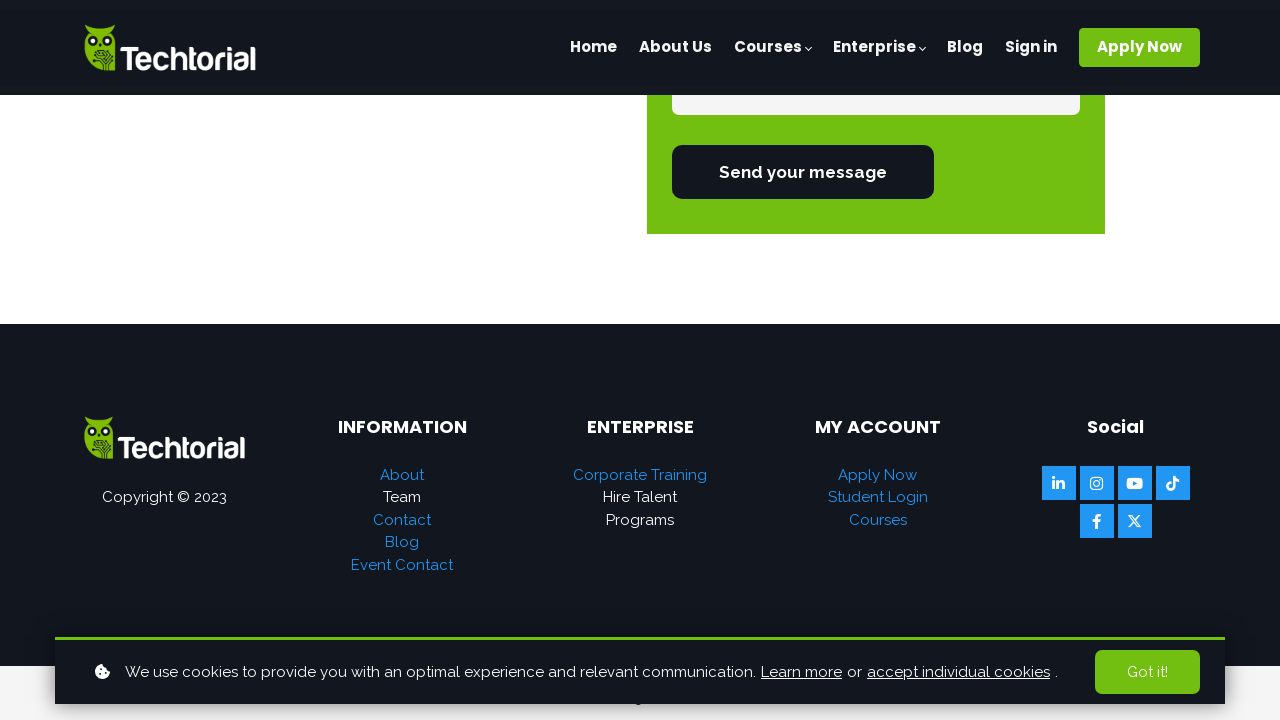

Scrolled to Apply Now button
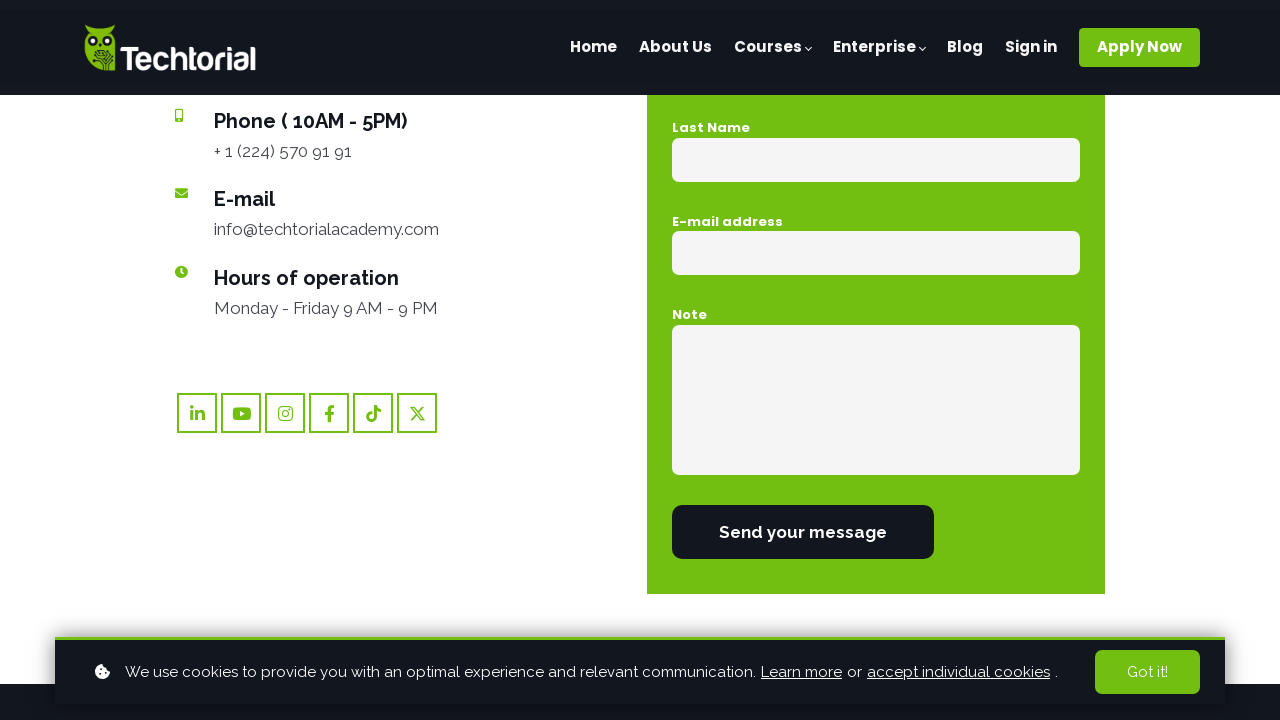

Clicked Apply Now button
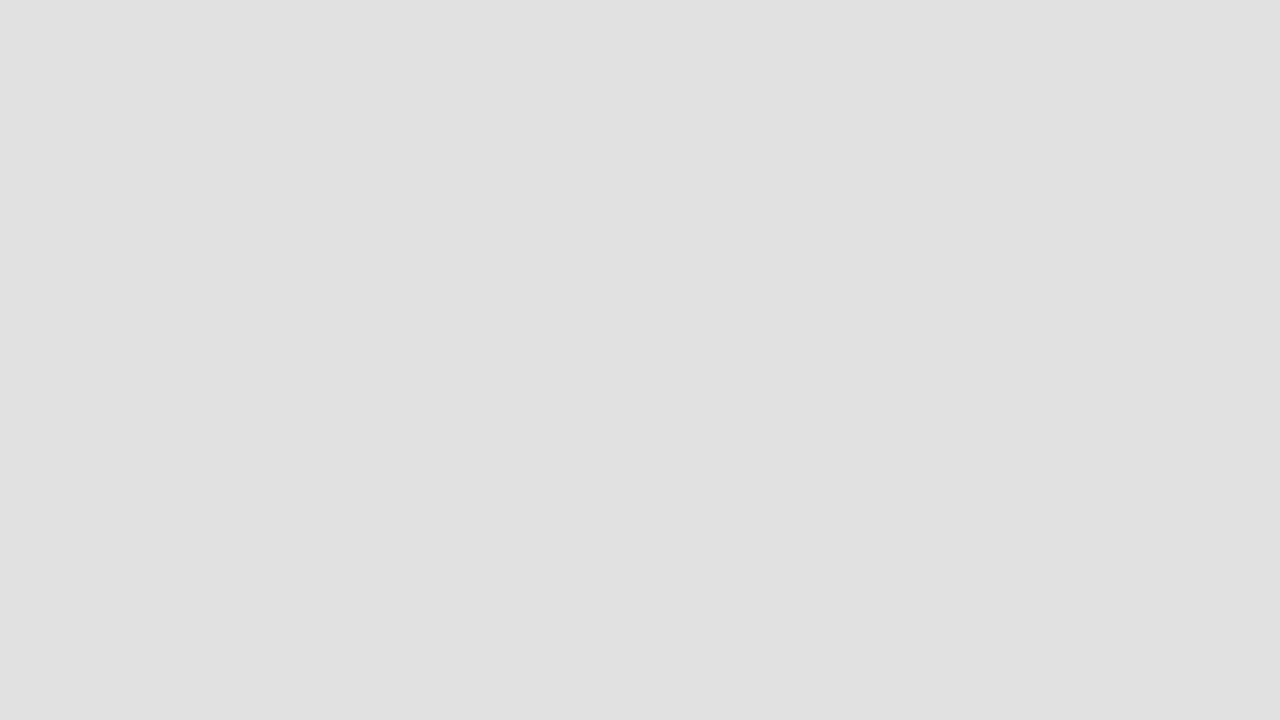

Retrieved page title
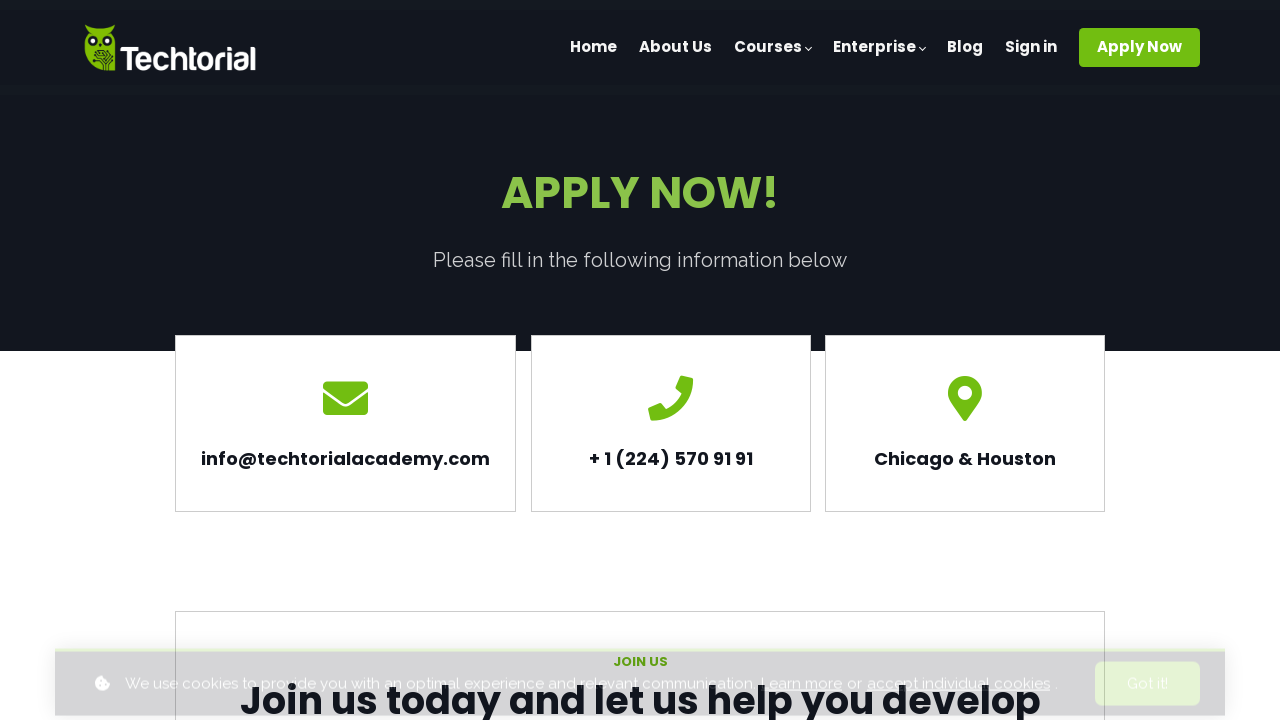

Verified page title is 'Apply Now'
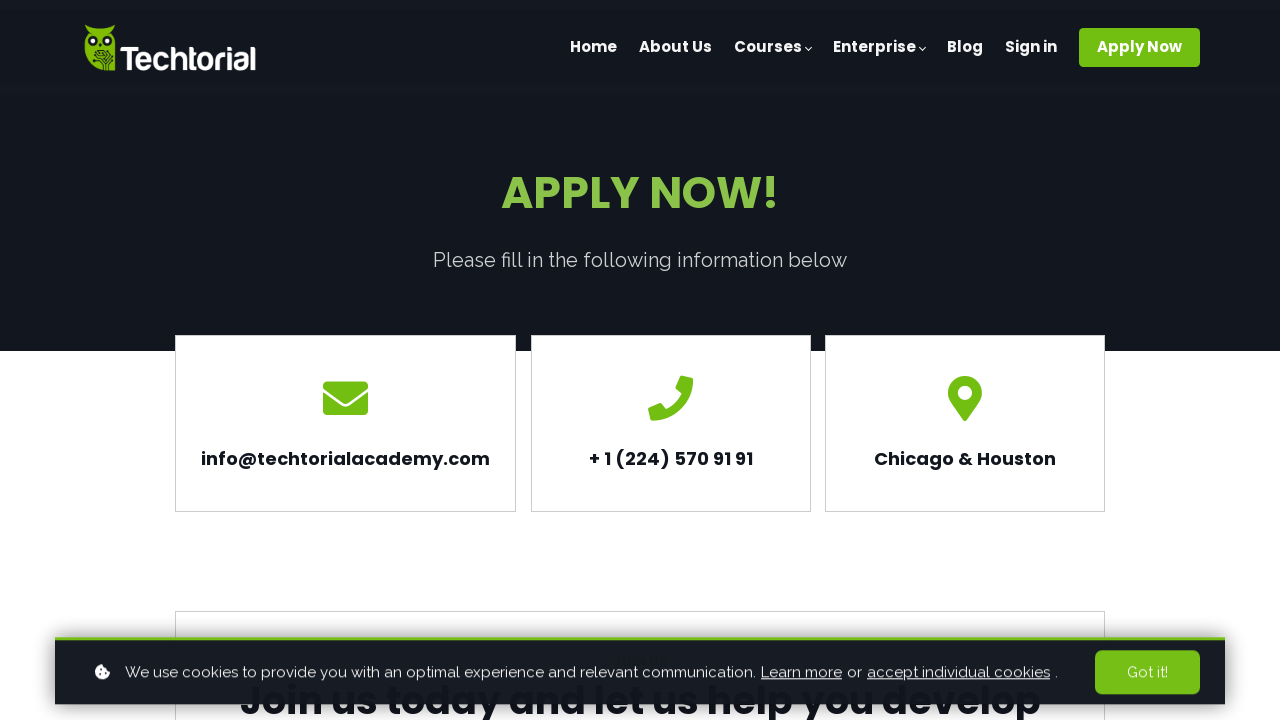

Retrieved all contact information elements
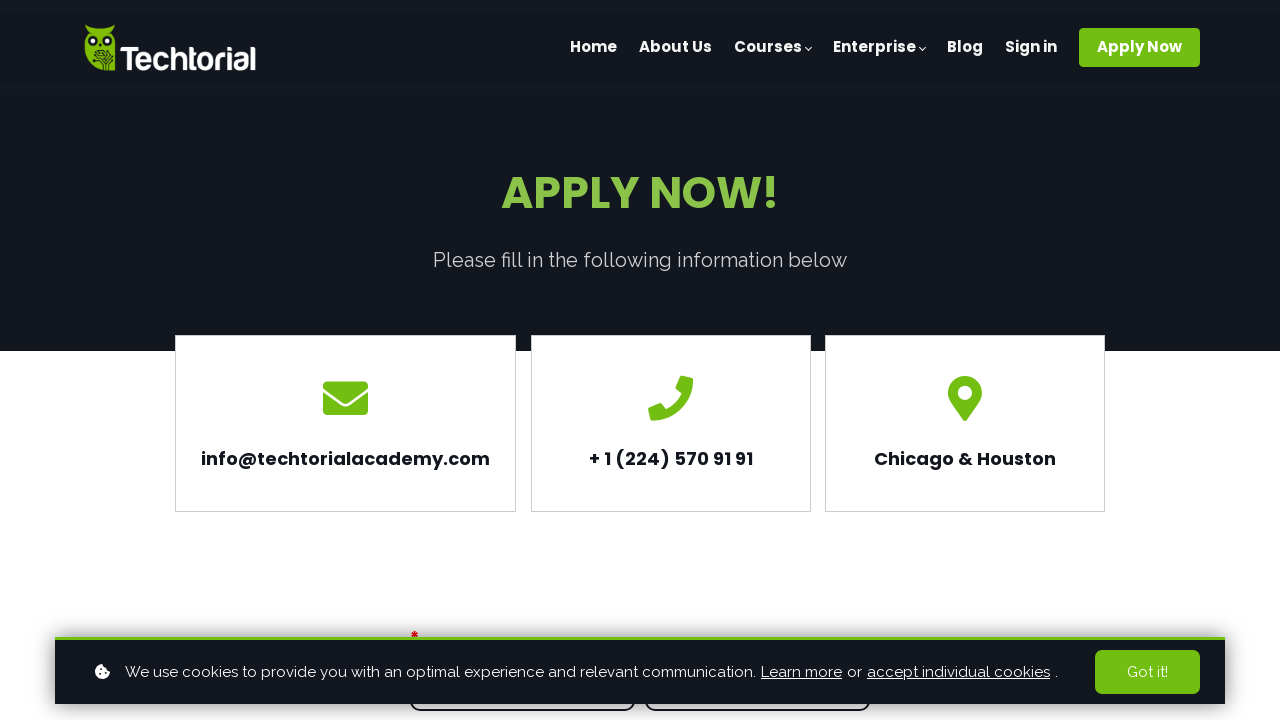

Retrieved contact information element 1: info@techtorialacademy.com
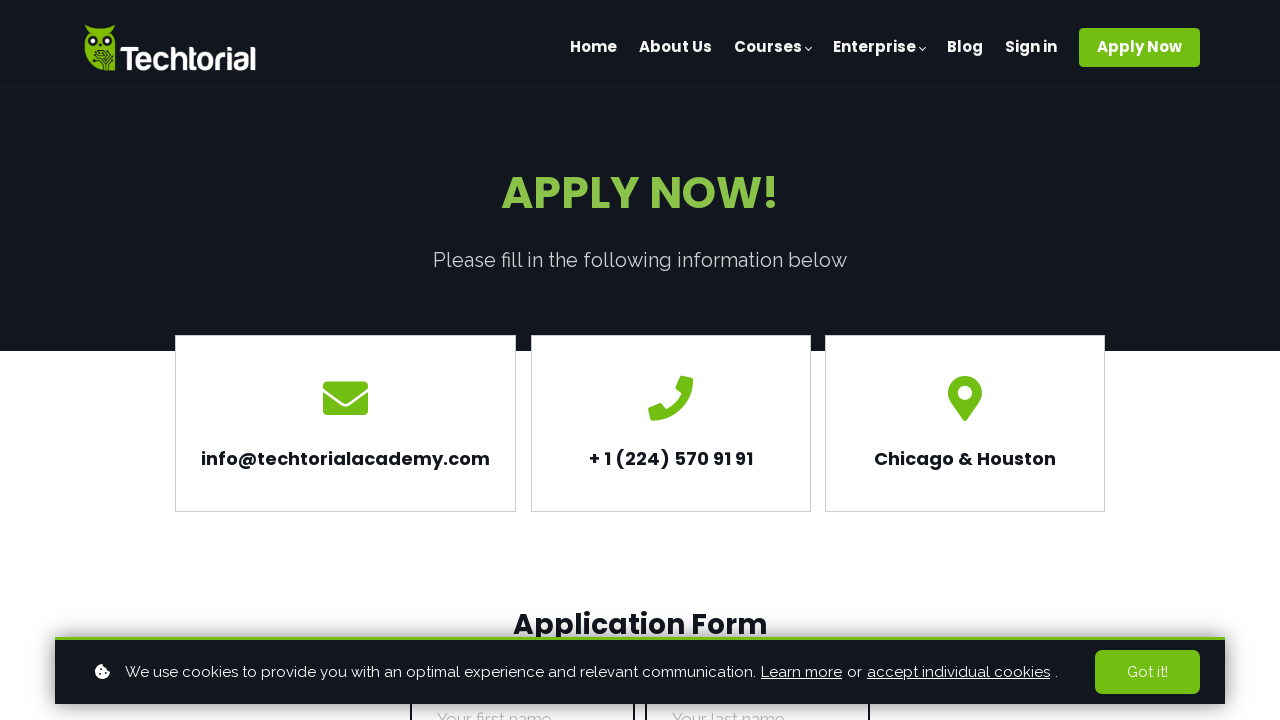

Verified contact information element 1 matches expected value
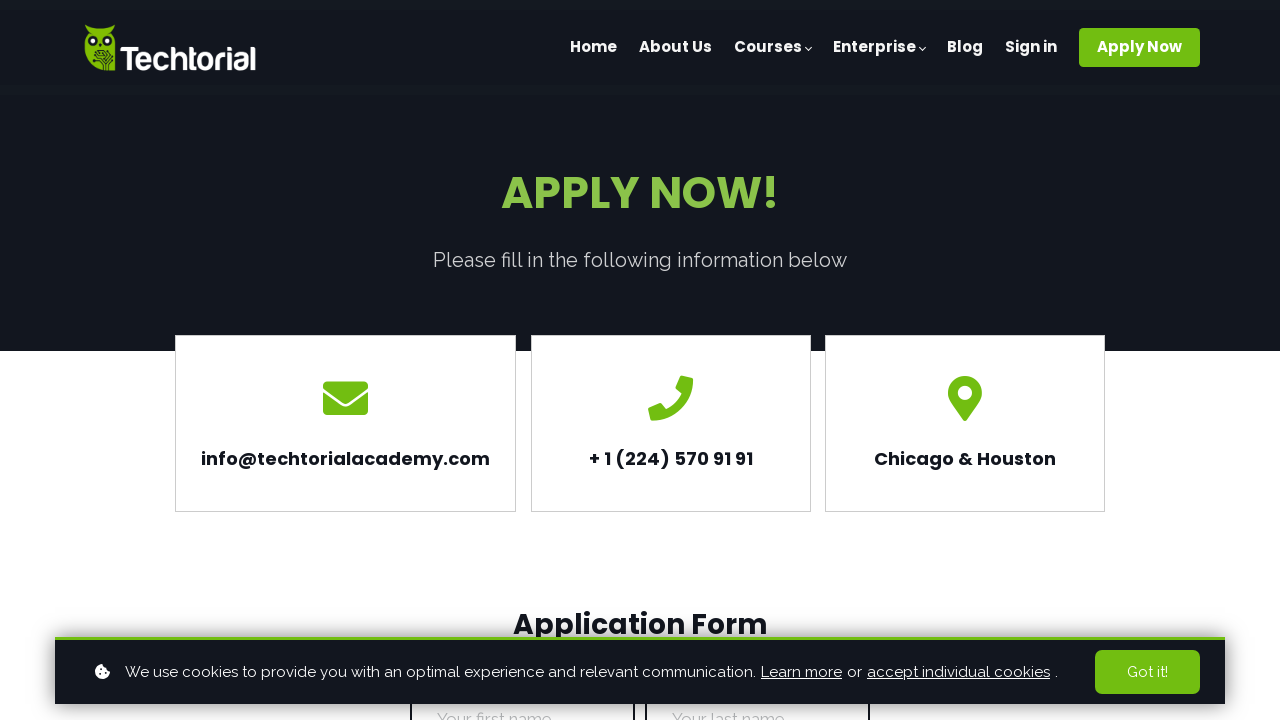

Retrieved contact information element 2: + 1 (224) 570 91 91
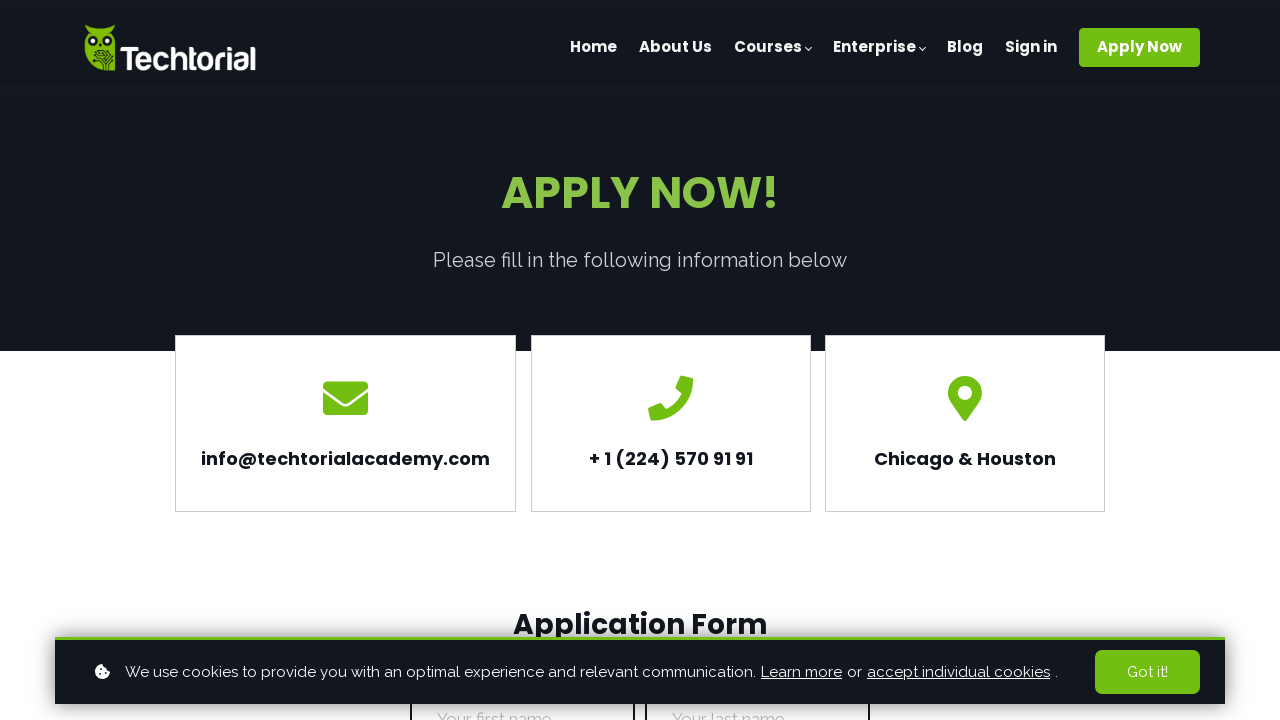

Verified contact information element 2 matches expected value
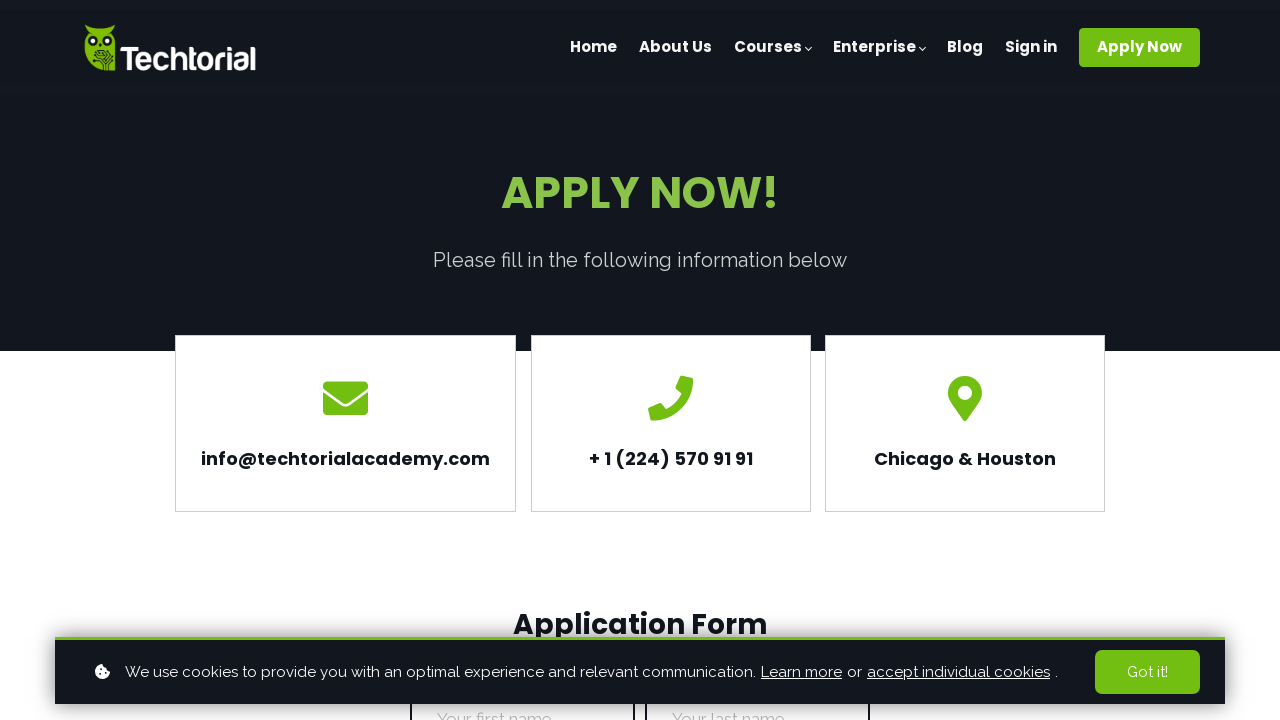

Retrieved contact information element 3: Chicago & Houston
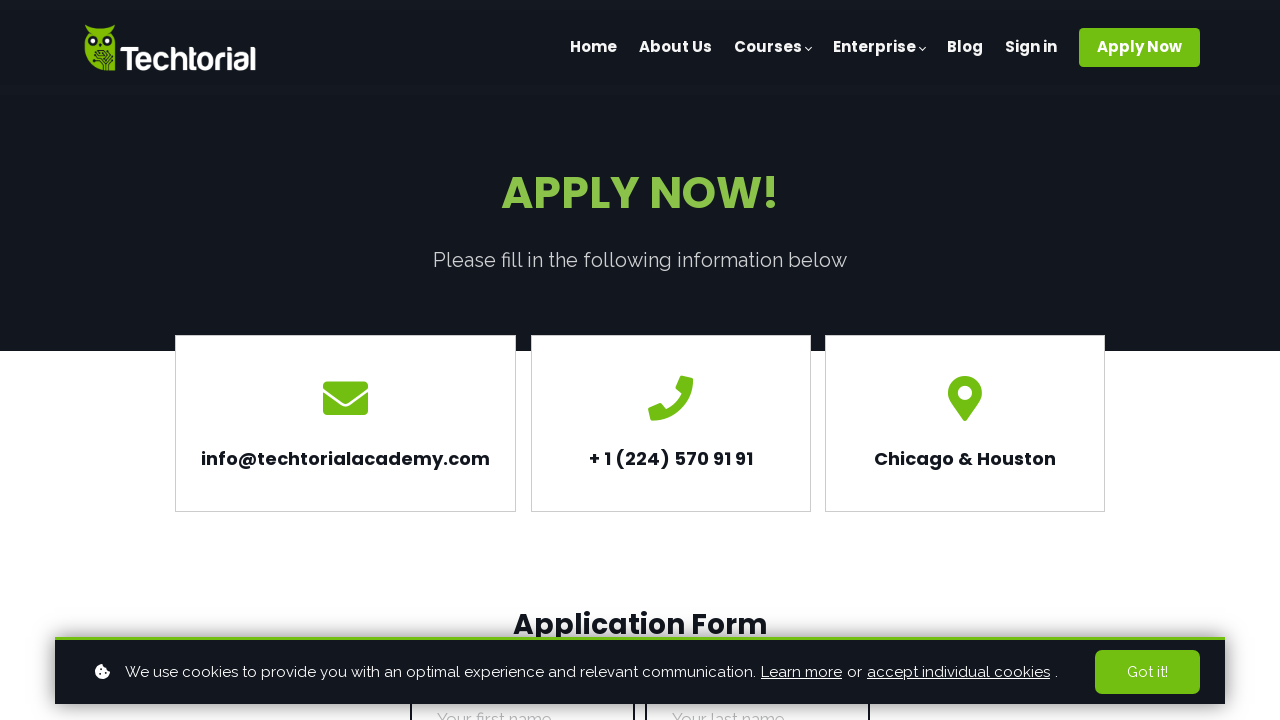

Verified contact information element 3 matches expected value
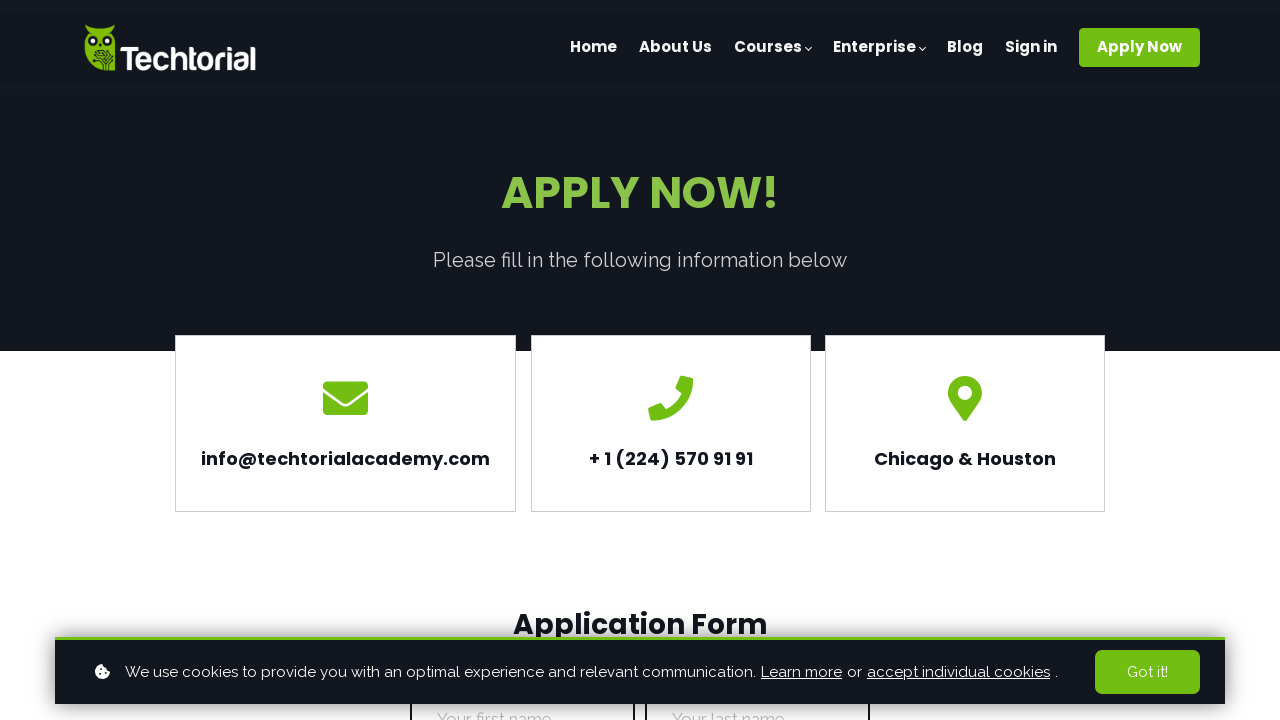

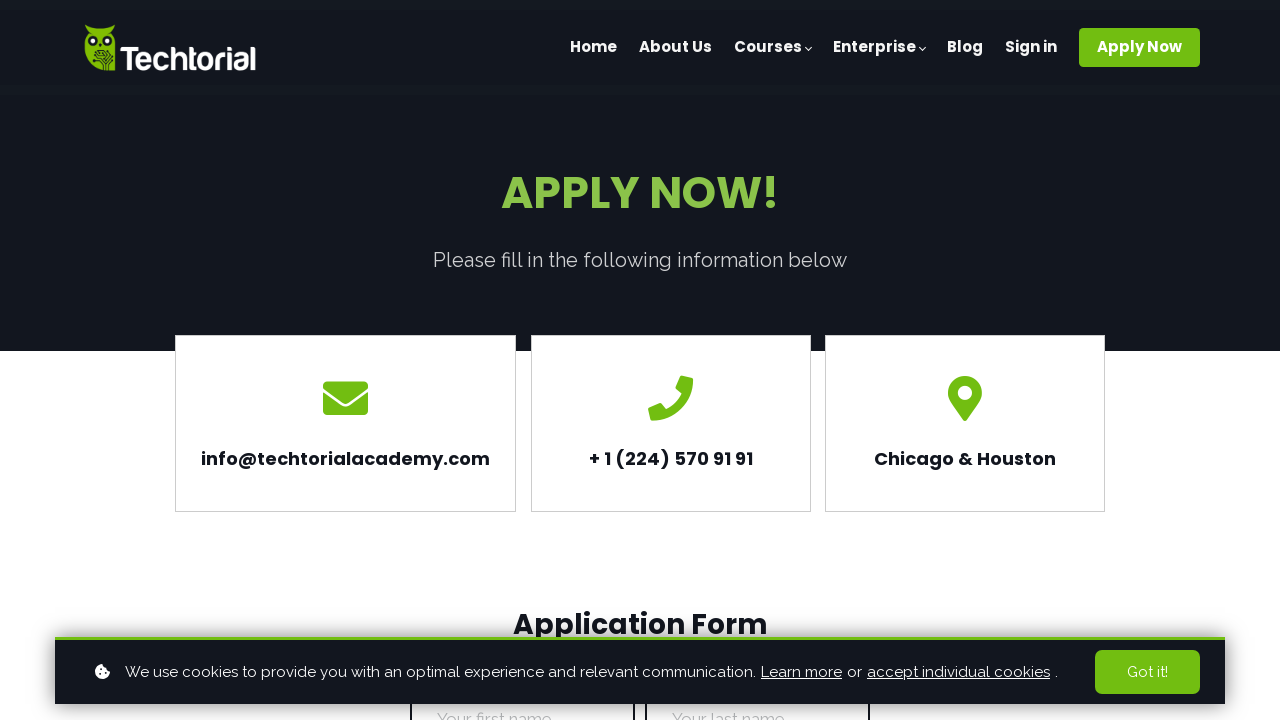